Tests that a button becomes visible after a delay by waiting for the "Visible After 5 Seconds" button to appear and verifying it is displayed

Starting URL: https://demoqa.com/dynamic-properties

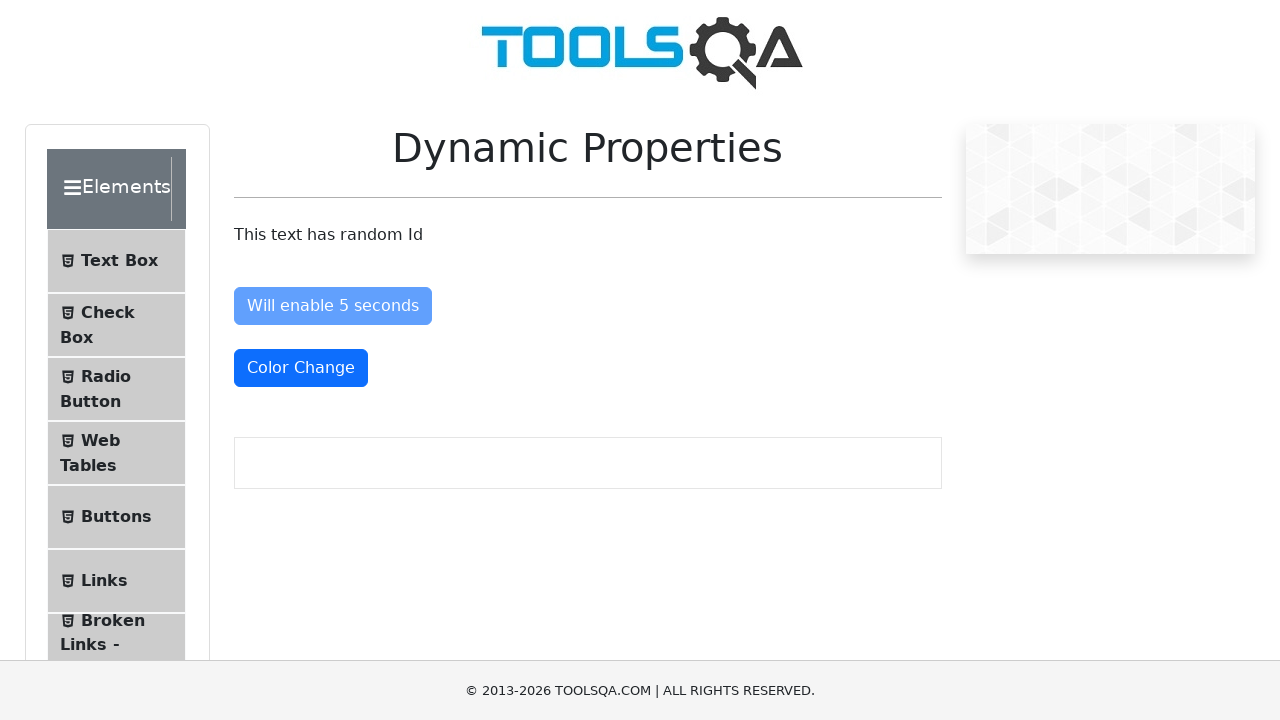

Navigated to DemoQA dynamic properties page
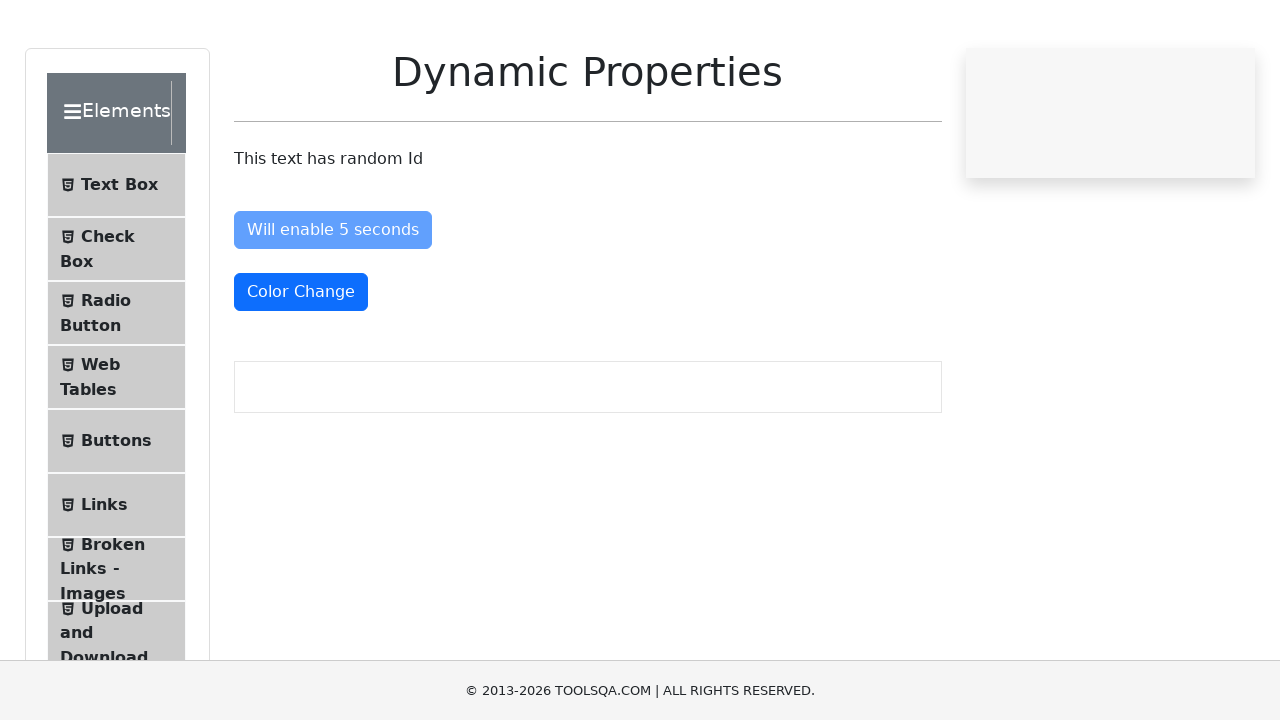

Located the 'Visible After 5 Seconds' button
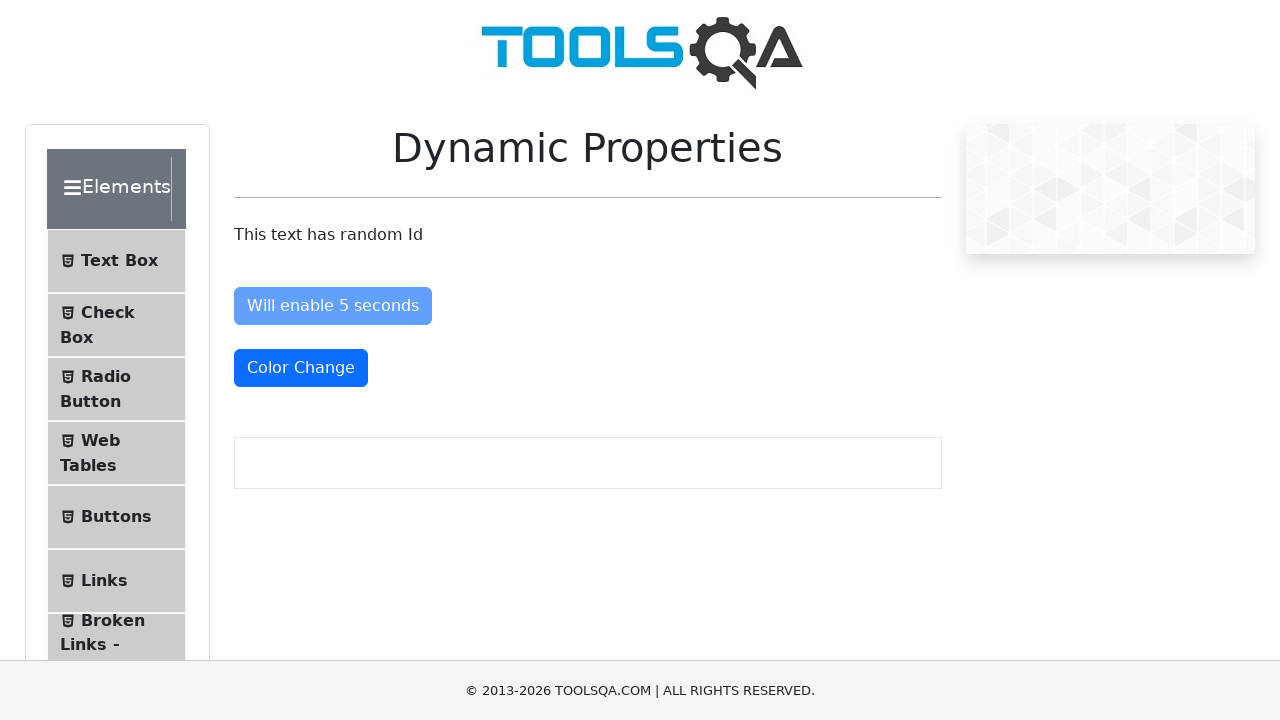

Button became visible after waiting
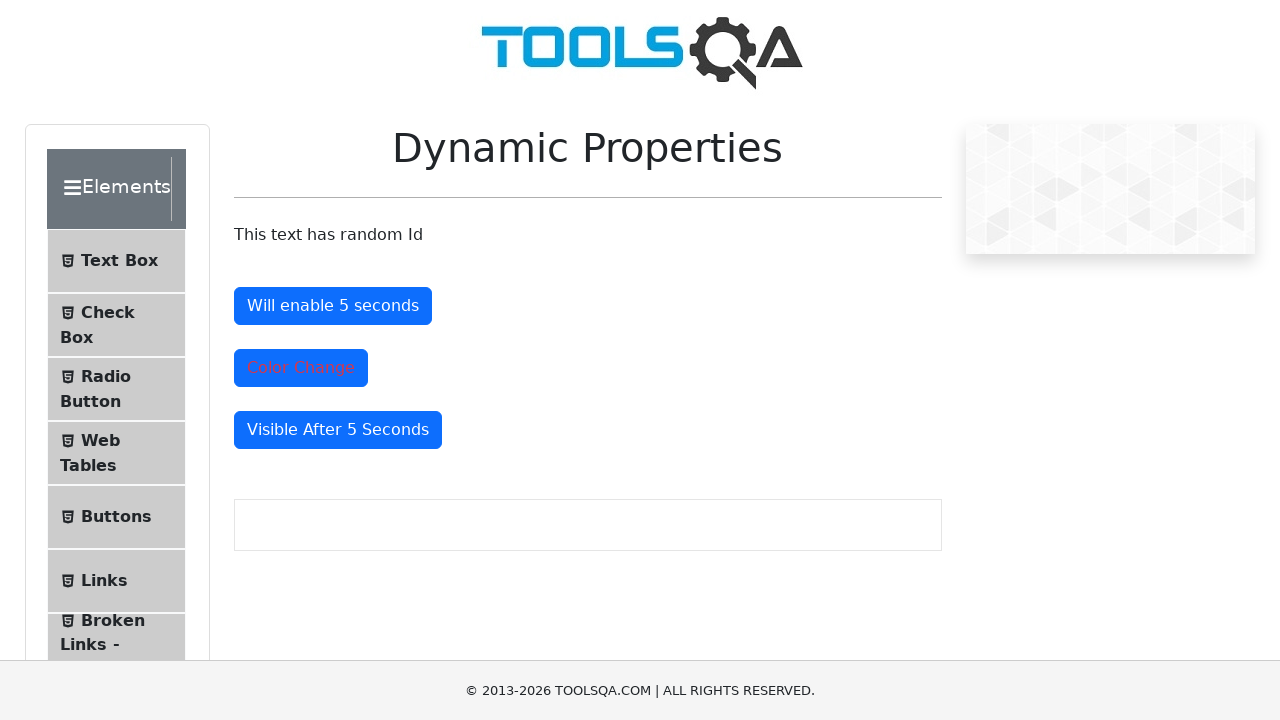

Verified that the button is displayed
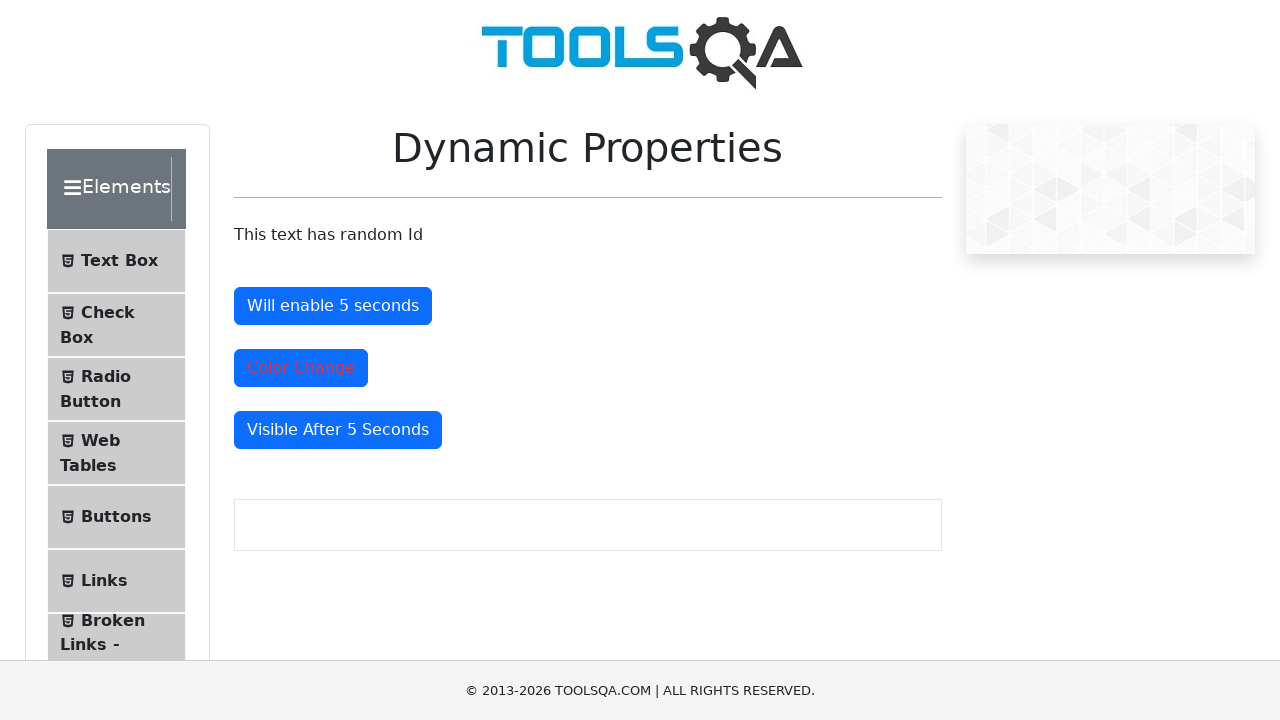

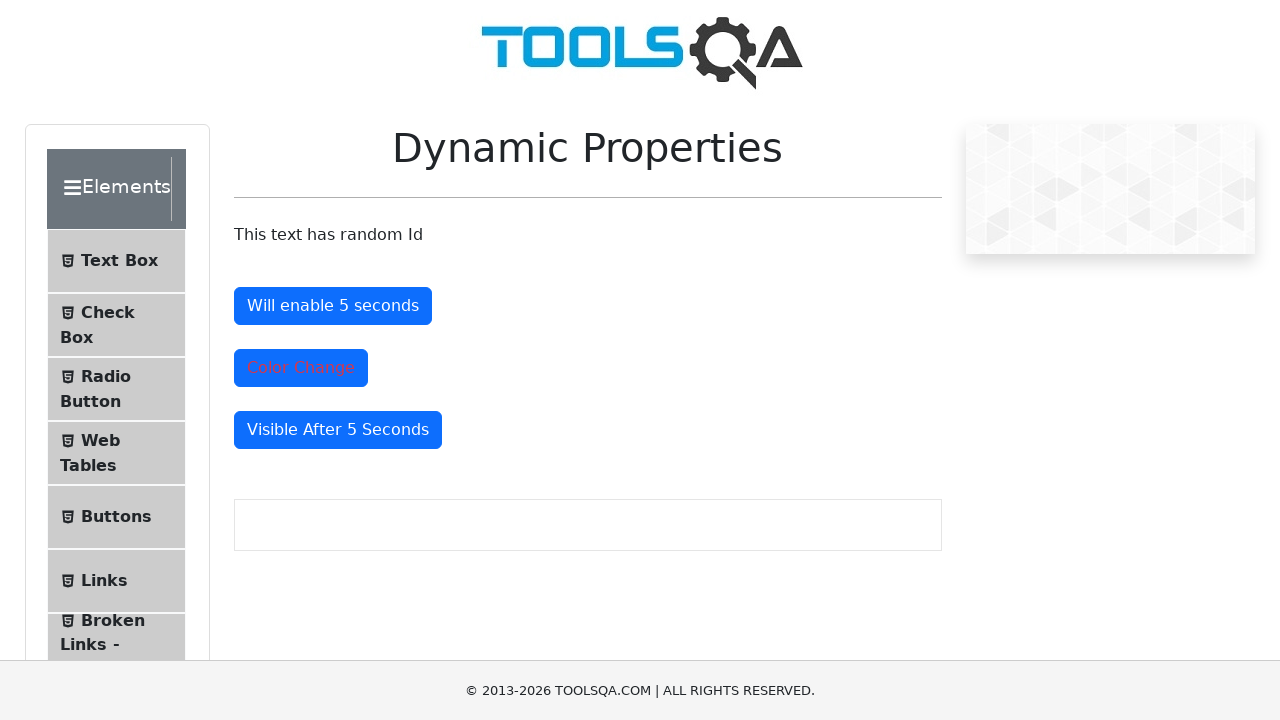